Tests the e-commerce flow on DemoBlaze by navigating through the homepage, clicking the Home button, selecting the Laptops category, choosing a MacBook Pro product, and adding it to the cart.

Starting URL: https://www.demoblaze.com/index.html

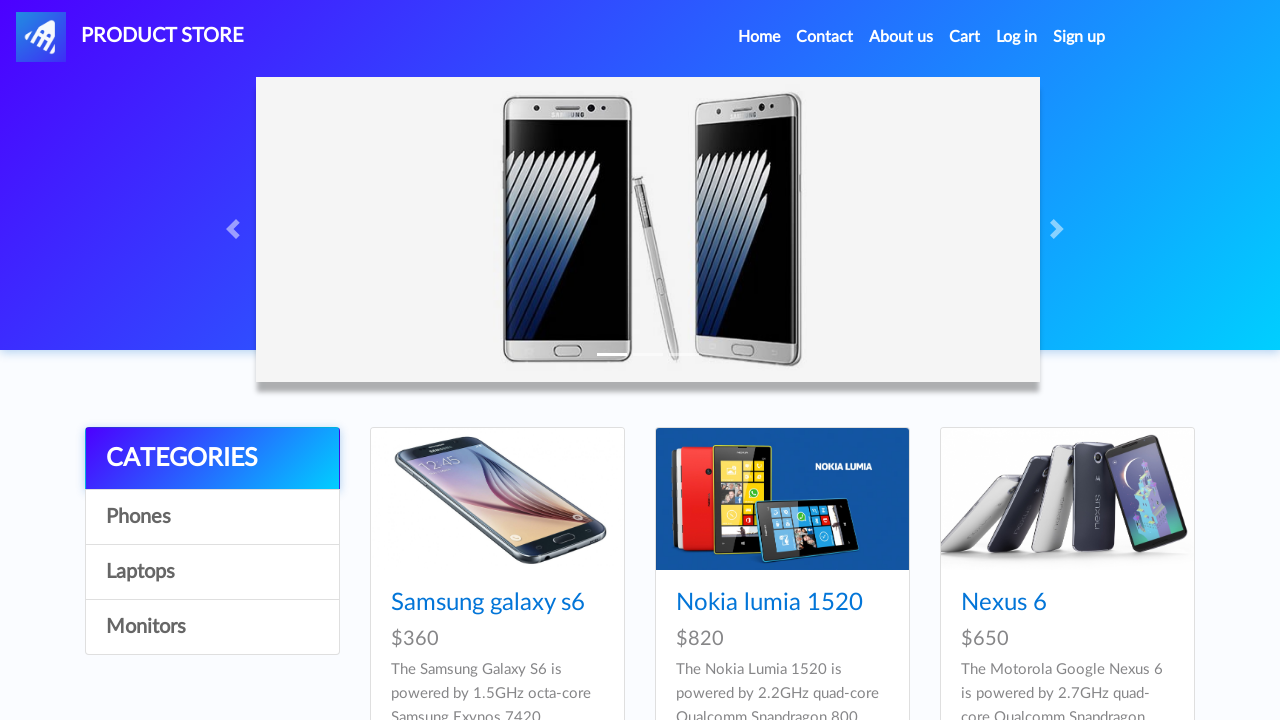

Clicked Home button from navigation bar at (759, 37) on (//a[@class='nav-link'])[1]
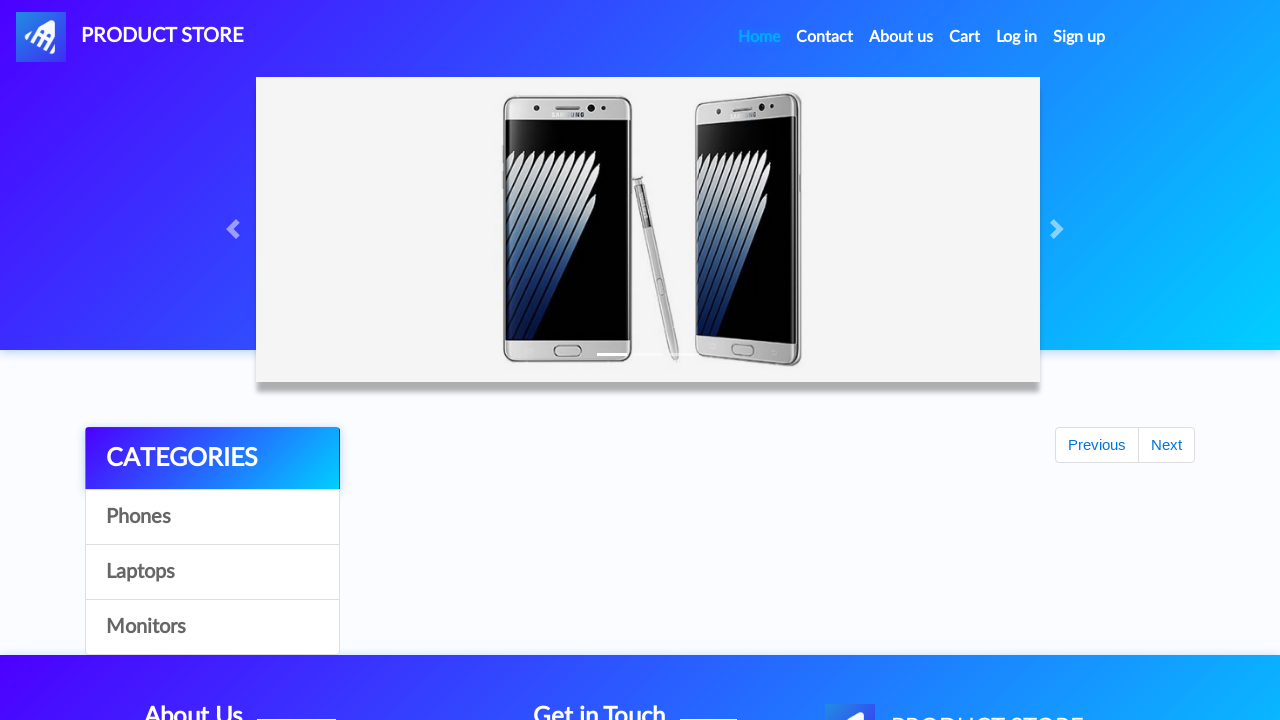

Clicked Laptops category from categories section at (212, 572) on xpath=//a[contains(text(),'Laptops')]
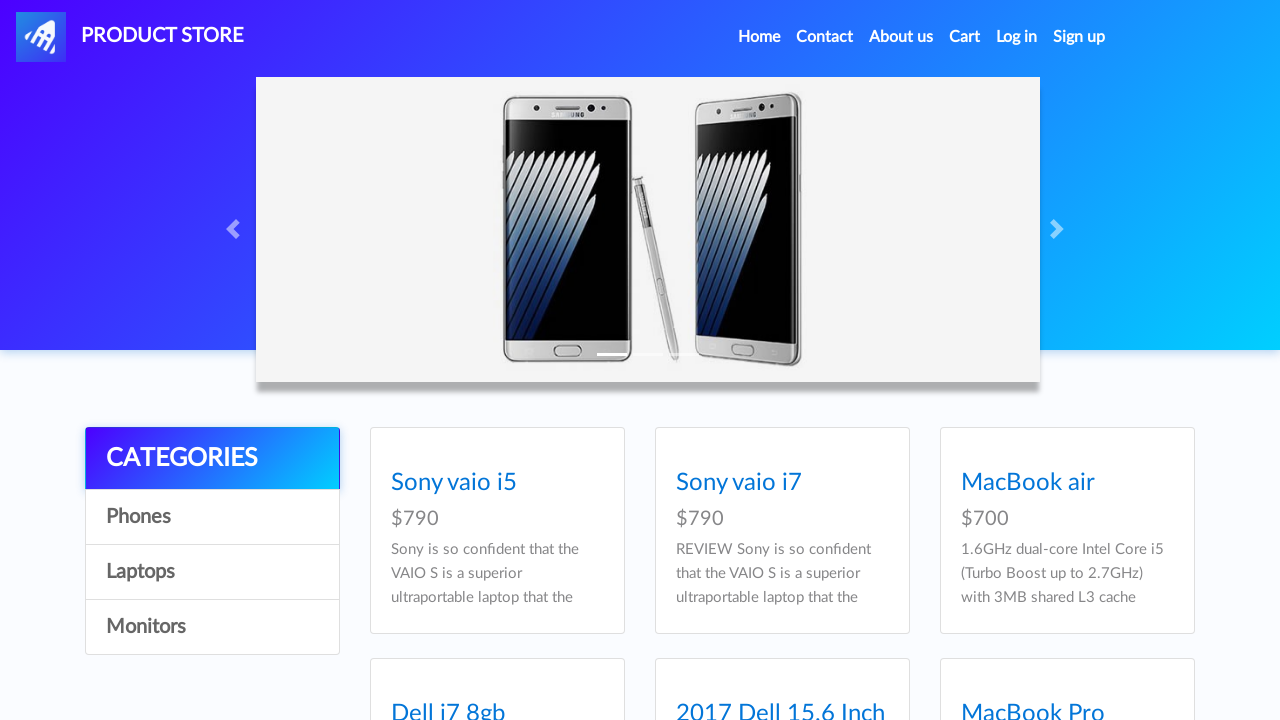

MacBook Pro product loaded on page
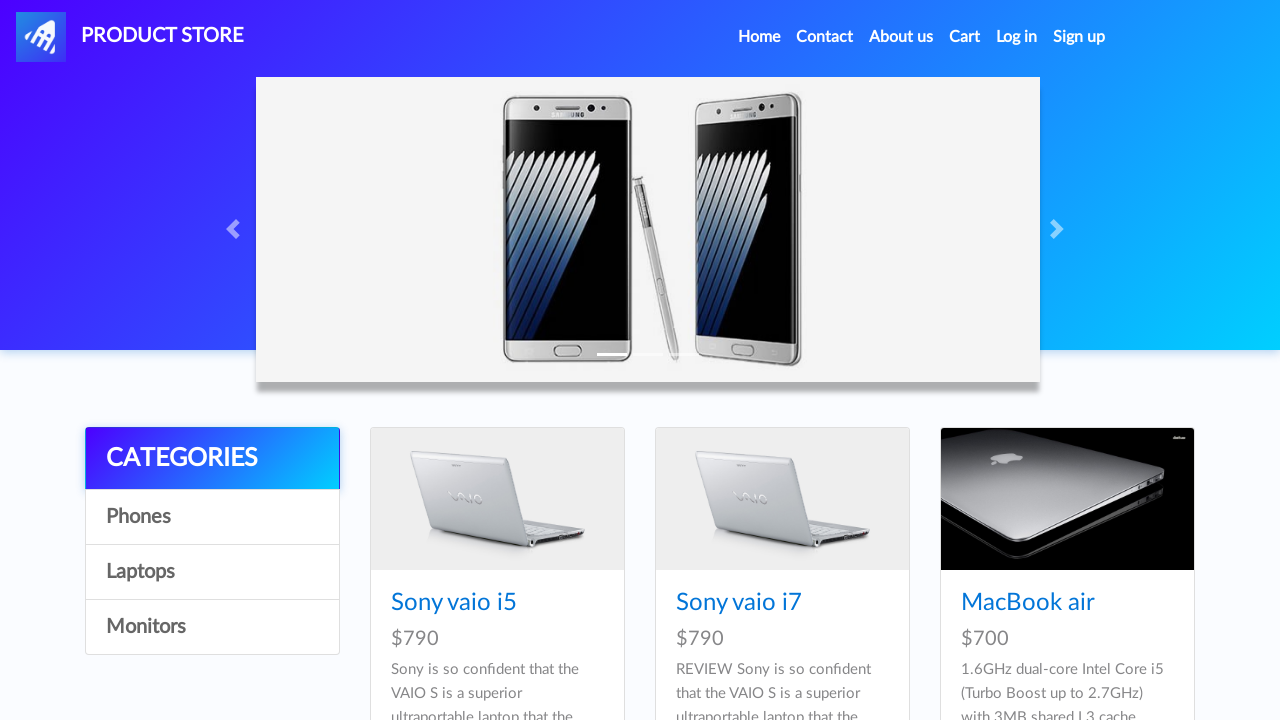

Clicked on MacBook Pro product at (1033, 361) on (//a[normalize-space()='MacBook Pro'])[1]
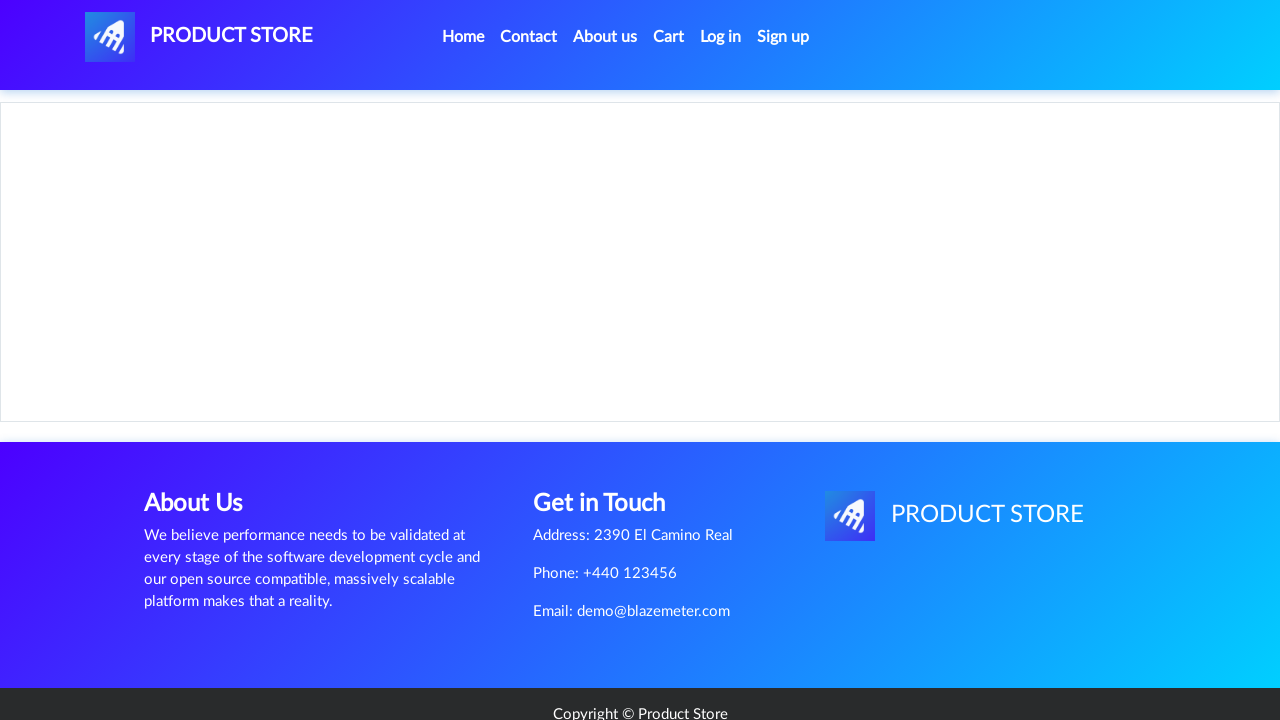

Product details page loaded with Add to cart button visible
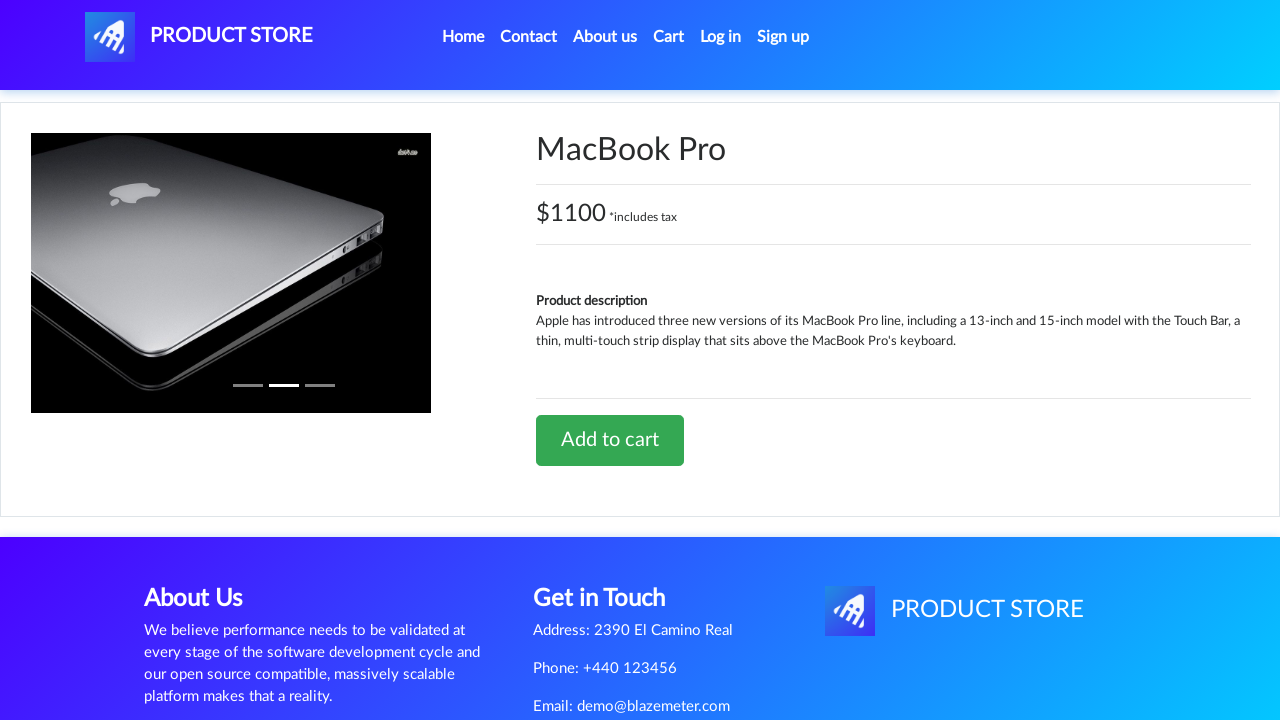

Clicked Add to cart button at (610, 440) on a:has-text('Add to cart')
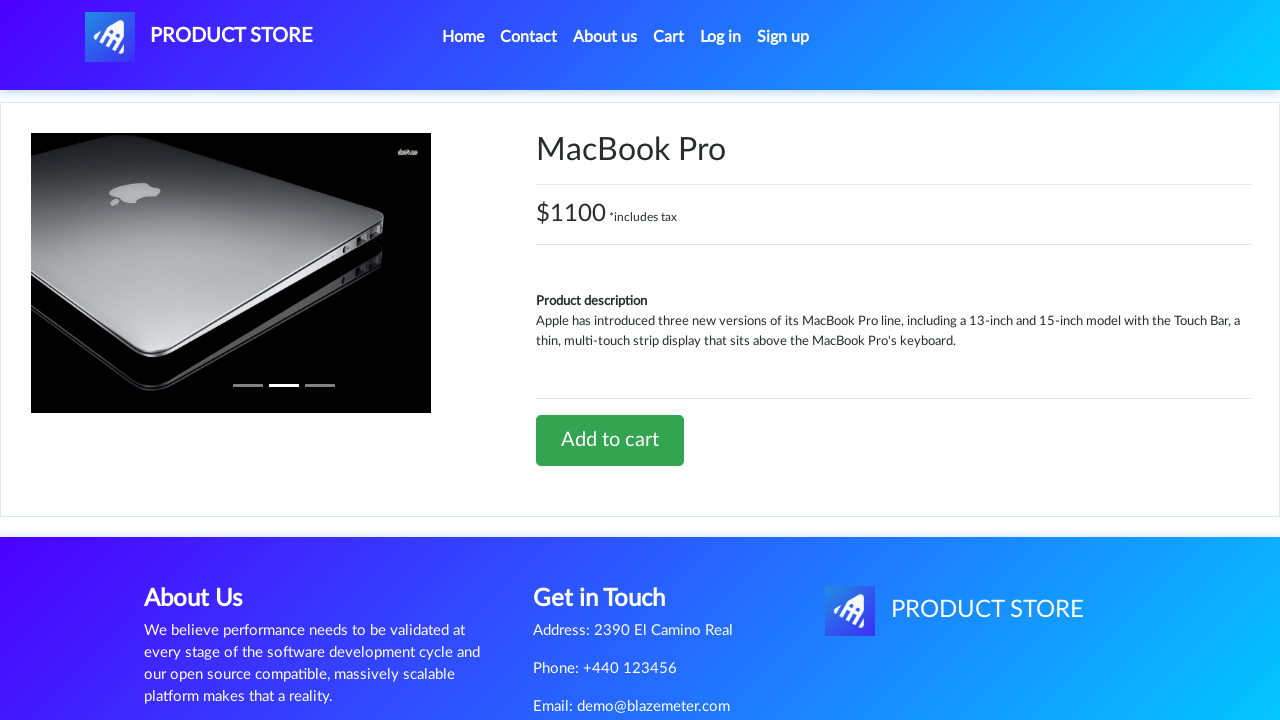

Set up dialog handler to accept confirmation alerts
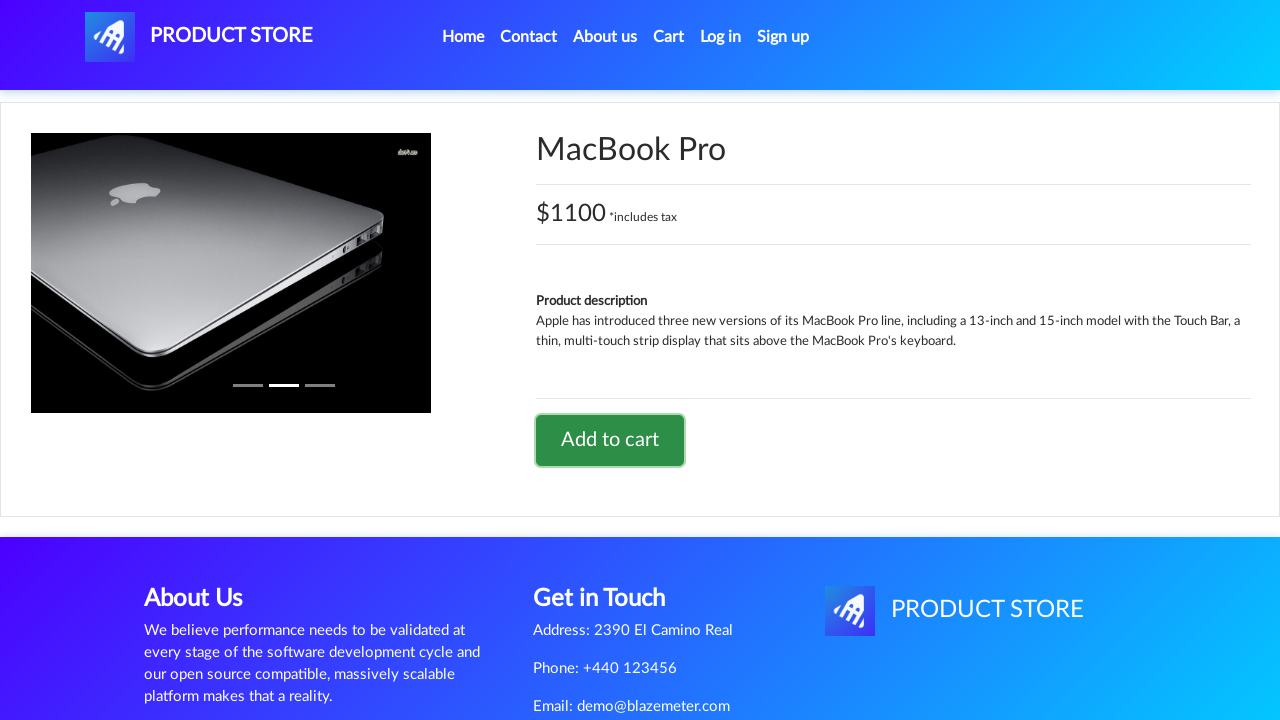

Waited for product addition to complete
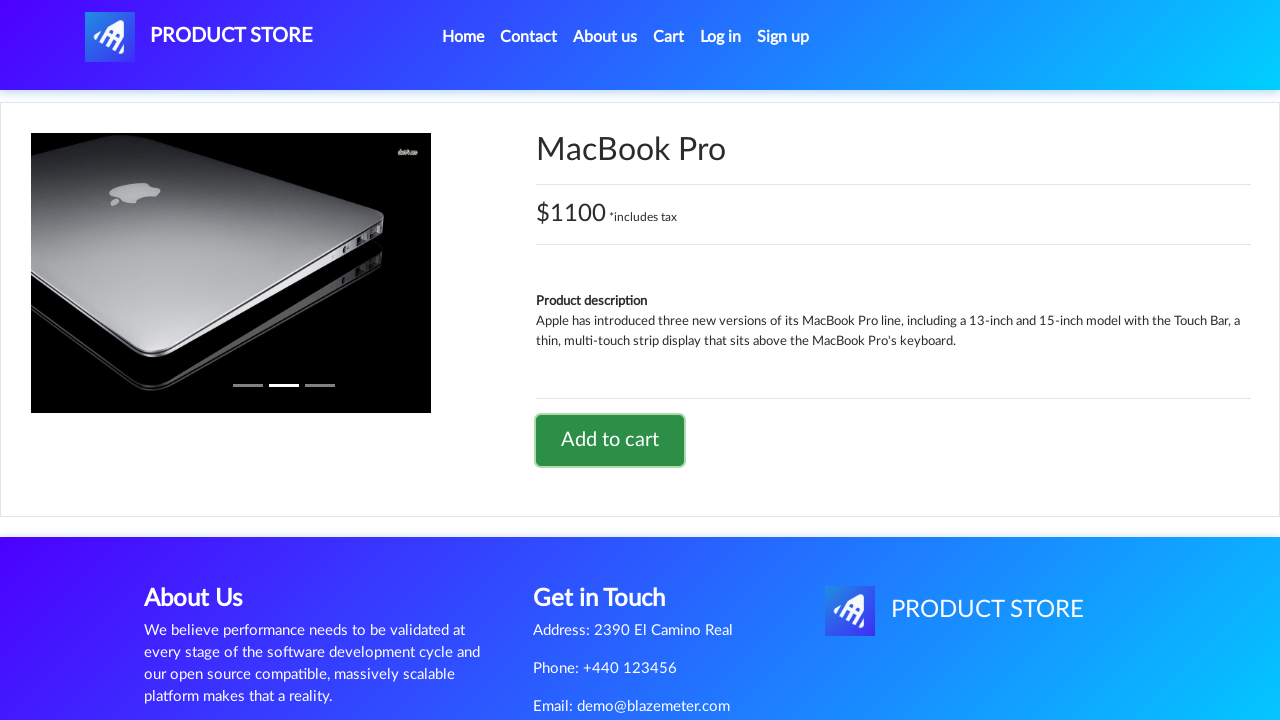

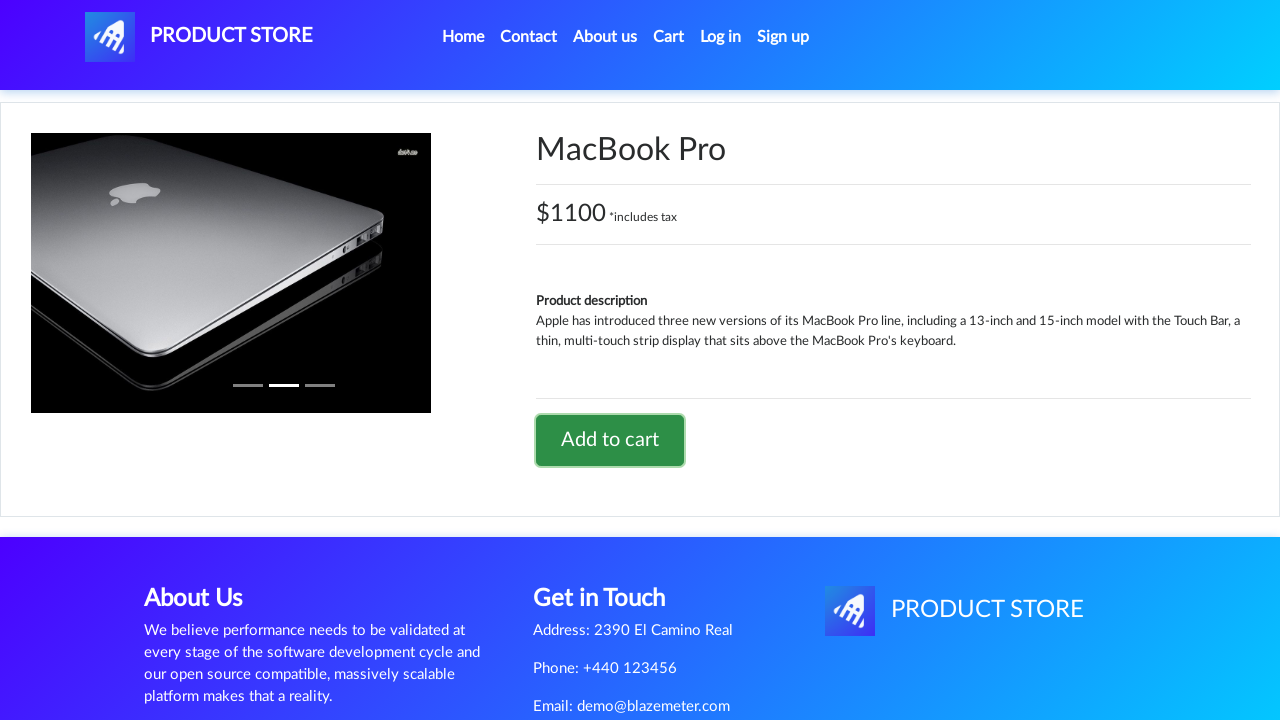